Tests iframe navigation and element interaction by switching to an iframe and locating a dropdown element within it

Starting URL: https://www.w3schools.com/html/tryit.asp?filename=tryhtml_elem_select

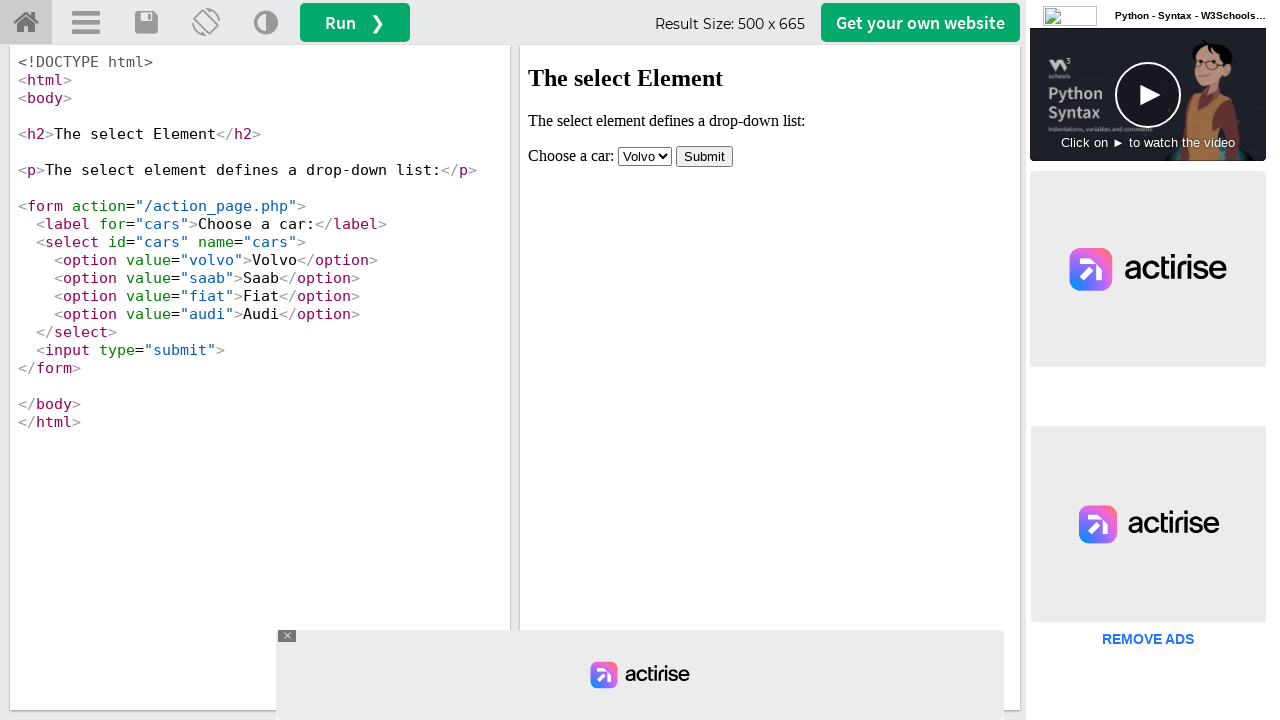

Located all iframes on the page - found 7 total
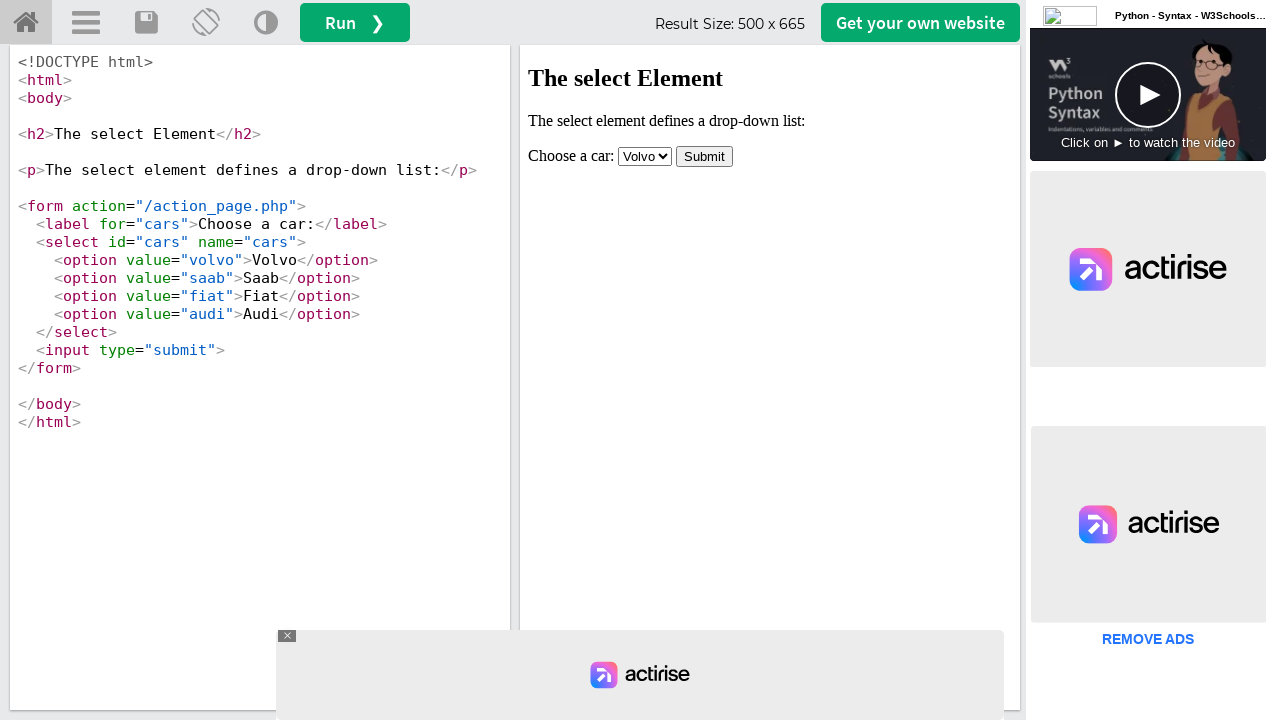

Checked for dropdown element on main page - found 0 matches
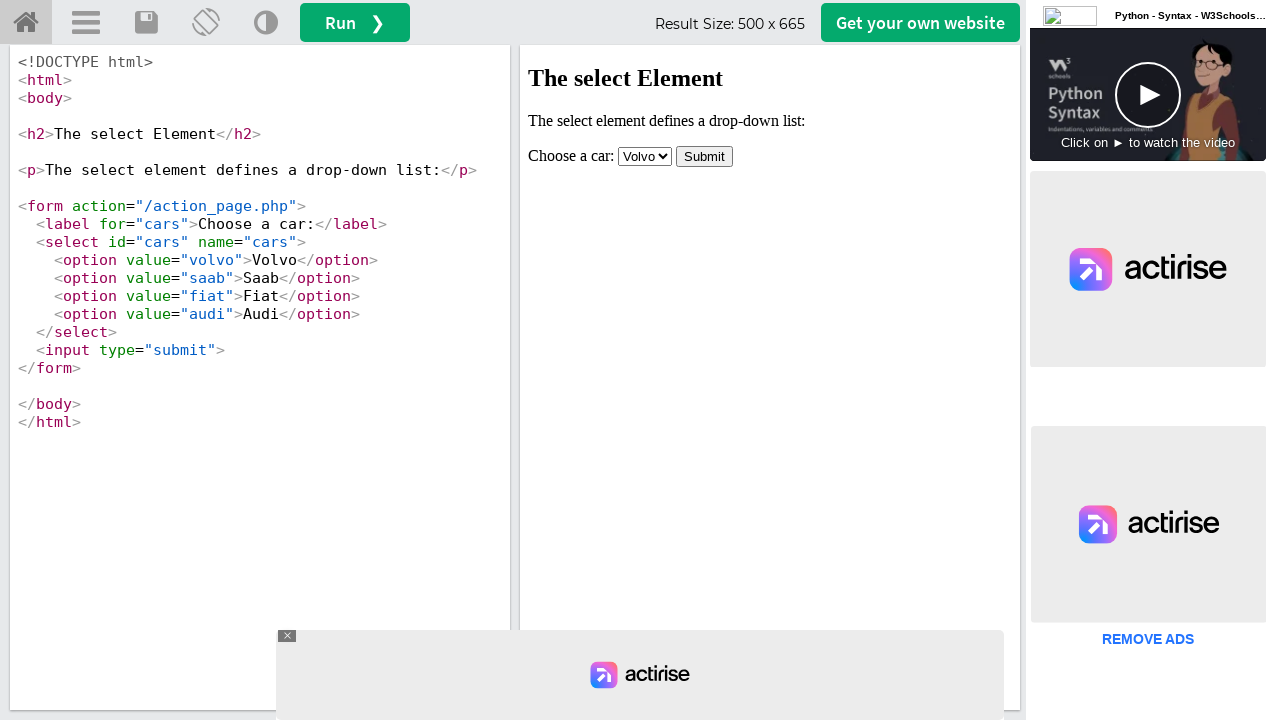

Switched to iframe named 'iframeResult'
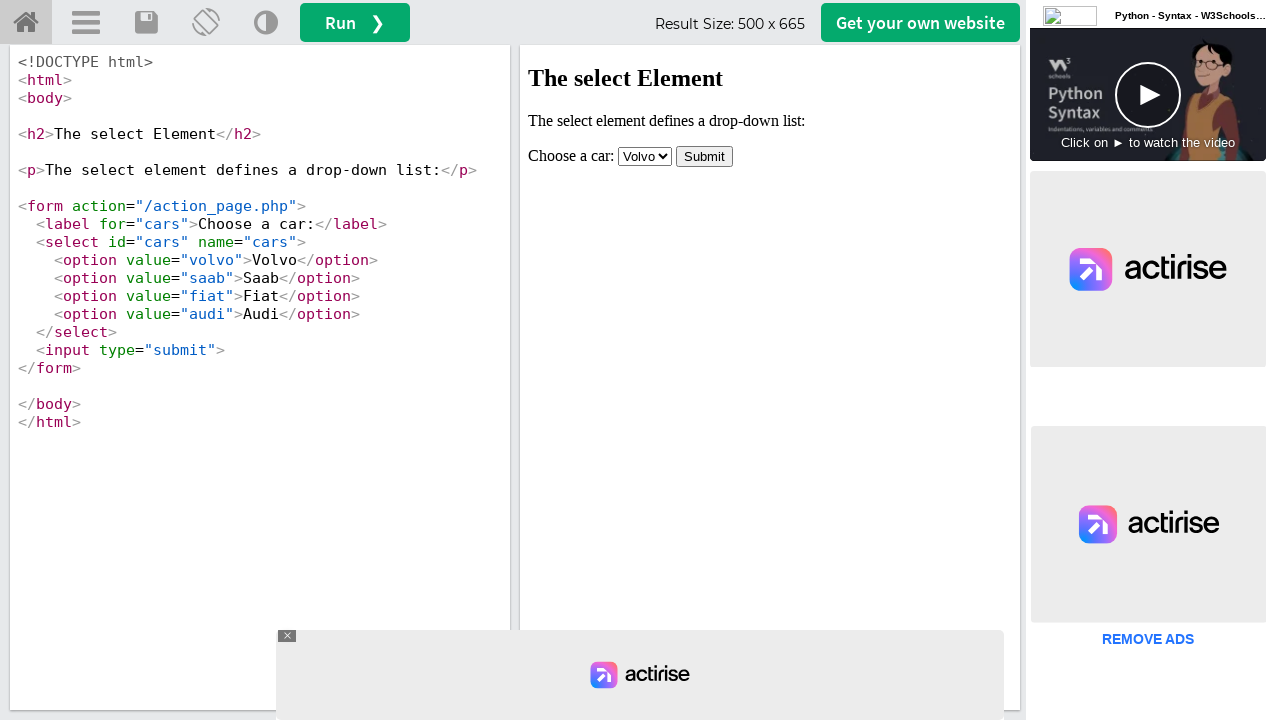

Located dropdown element within iframe - found 1 matches
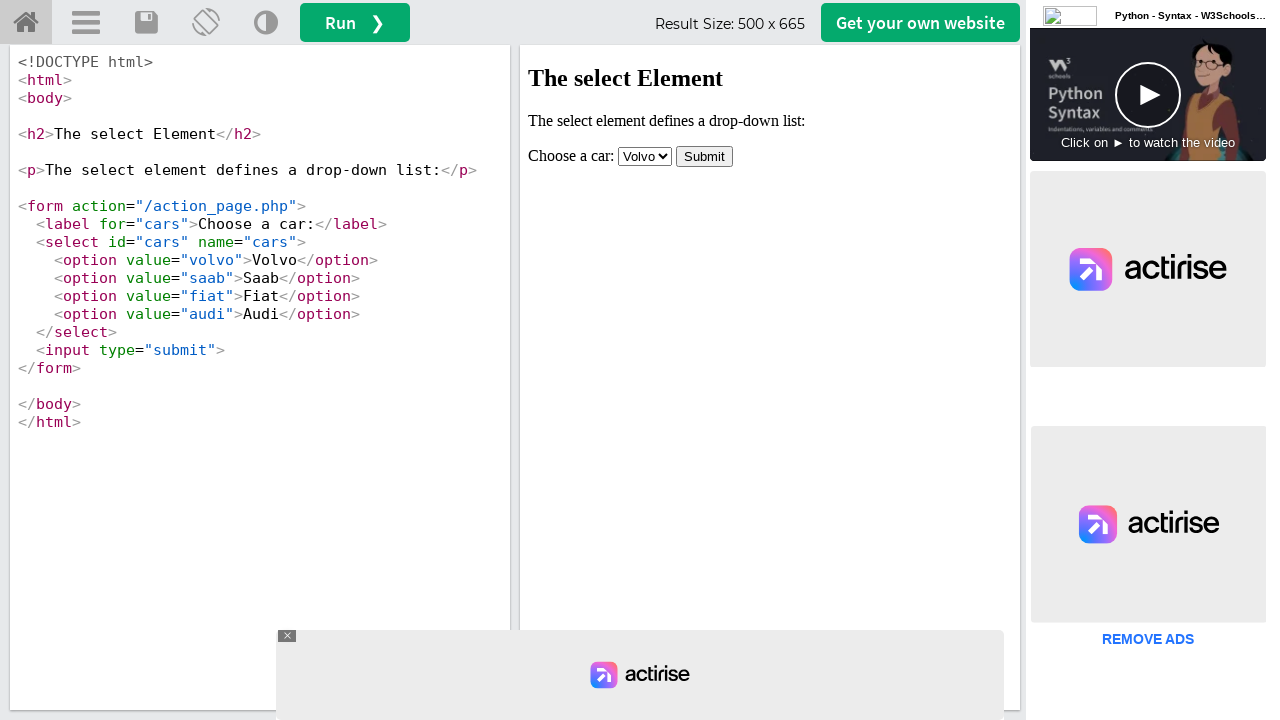

Retrieved dropdown element locator for 'cars' select within iframe
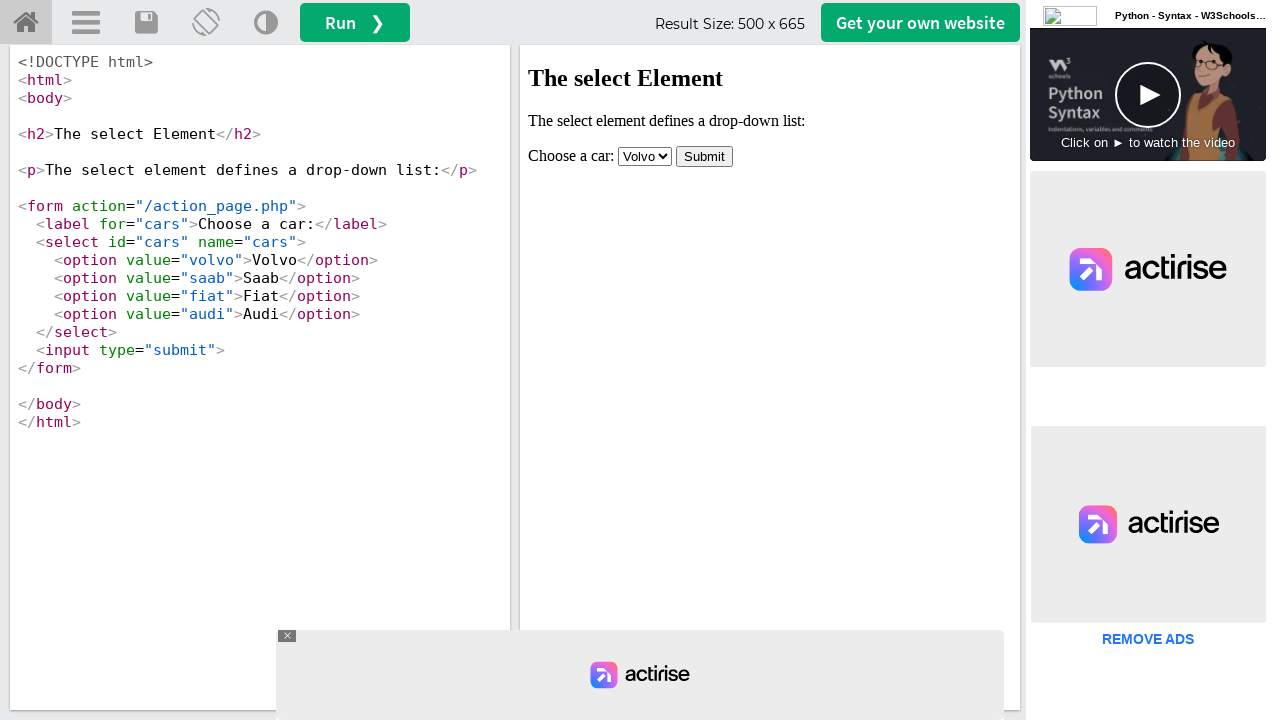

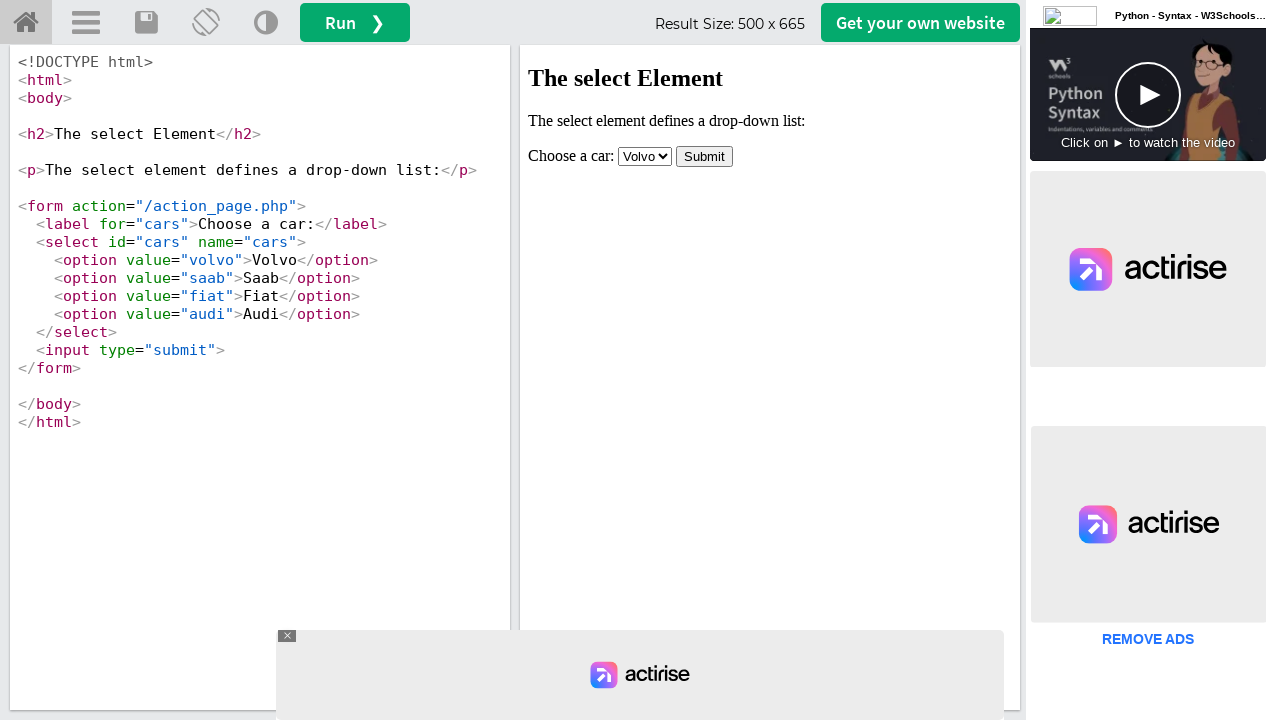